Tests scrolling functionality by scrolling down to a link at the bottom of the page and then back up to the top

Starting URL: https://practice.cydeo.com/large

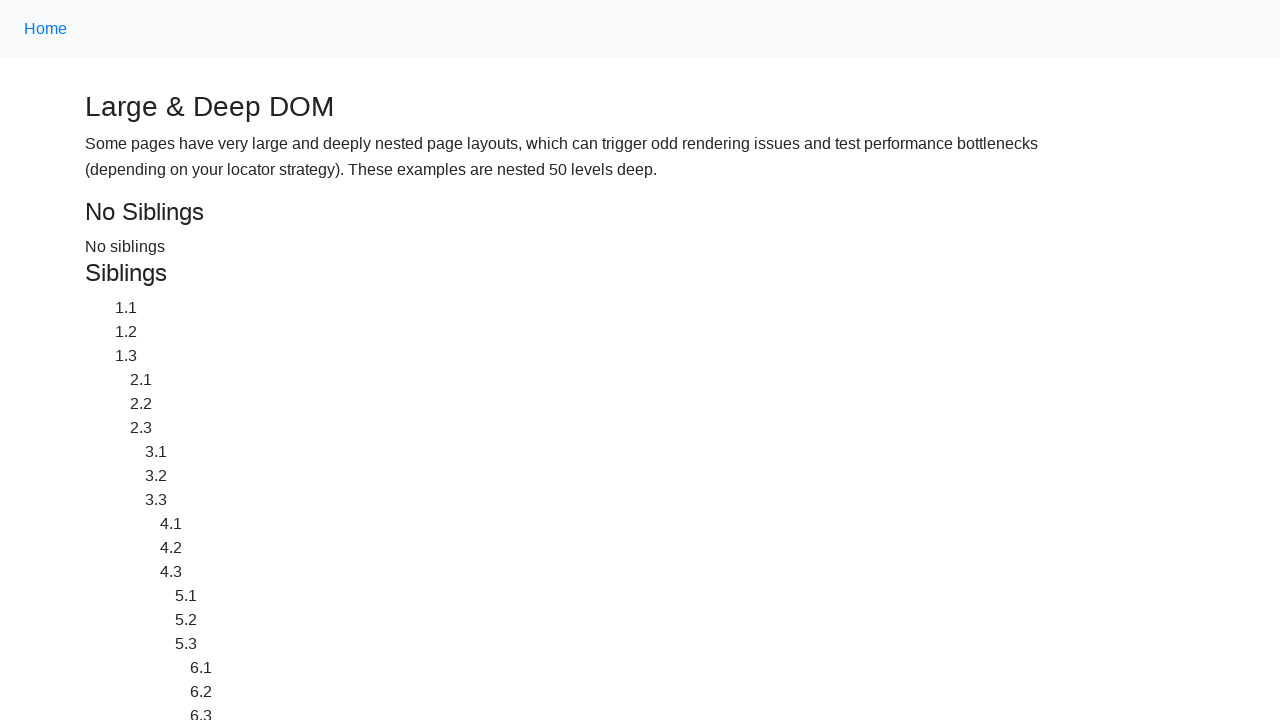

Located CYDEO link at the bottom of the page
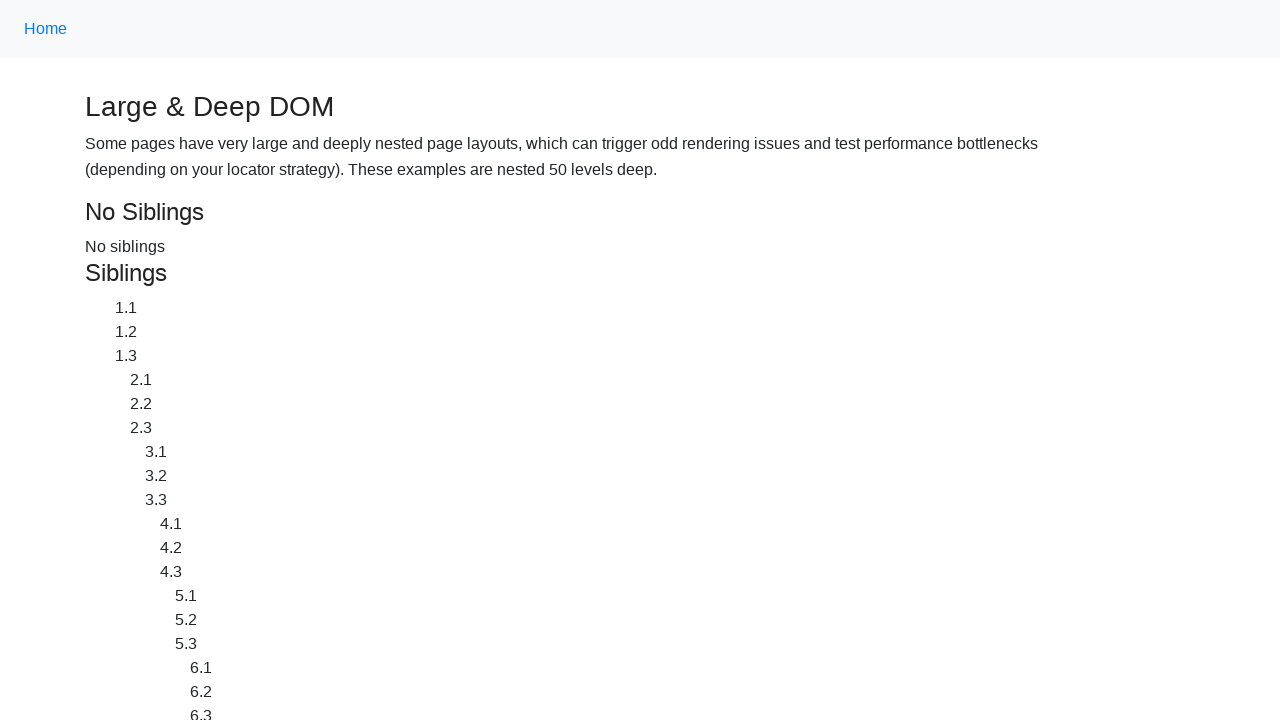

Located Home link at the top of the page
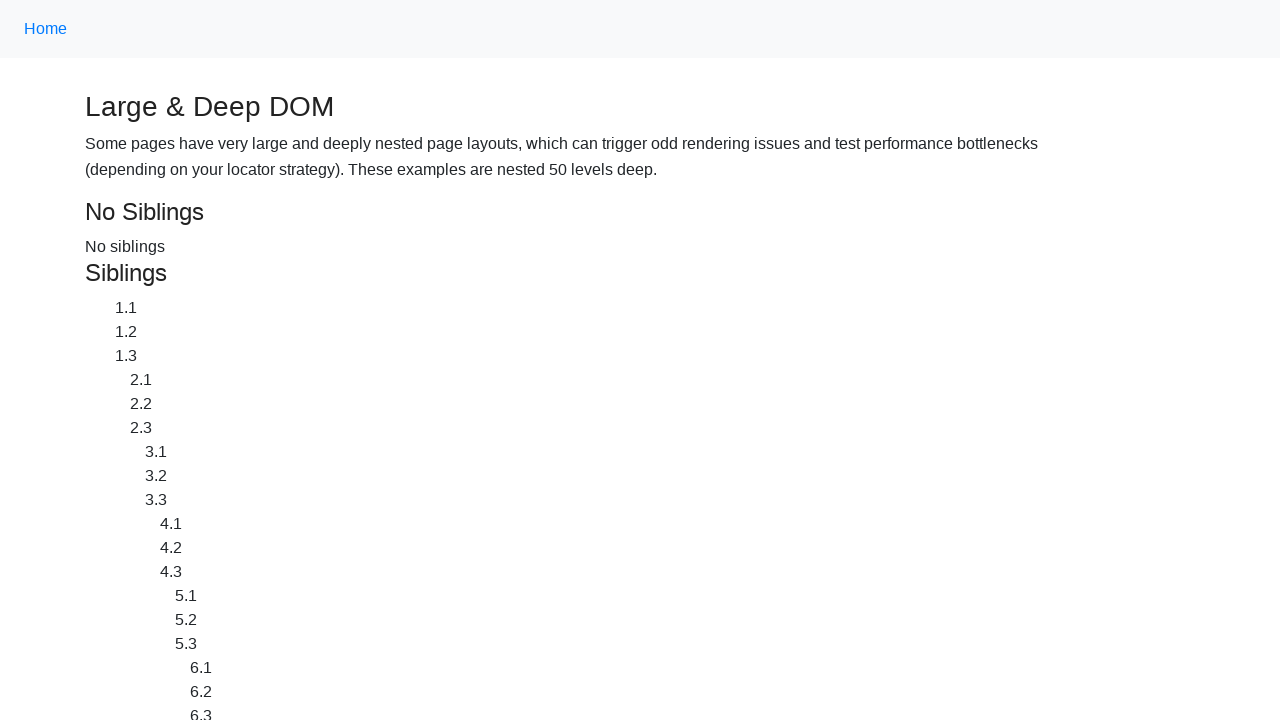

Scrolled down to CYDEO link at the bottom of the page
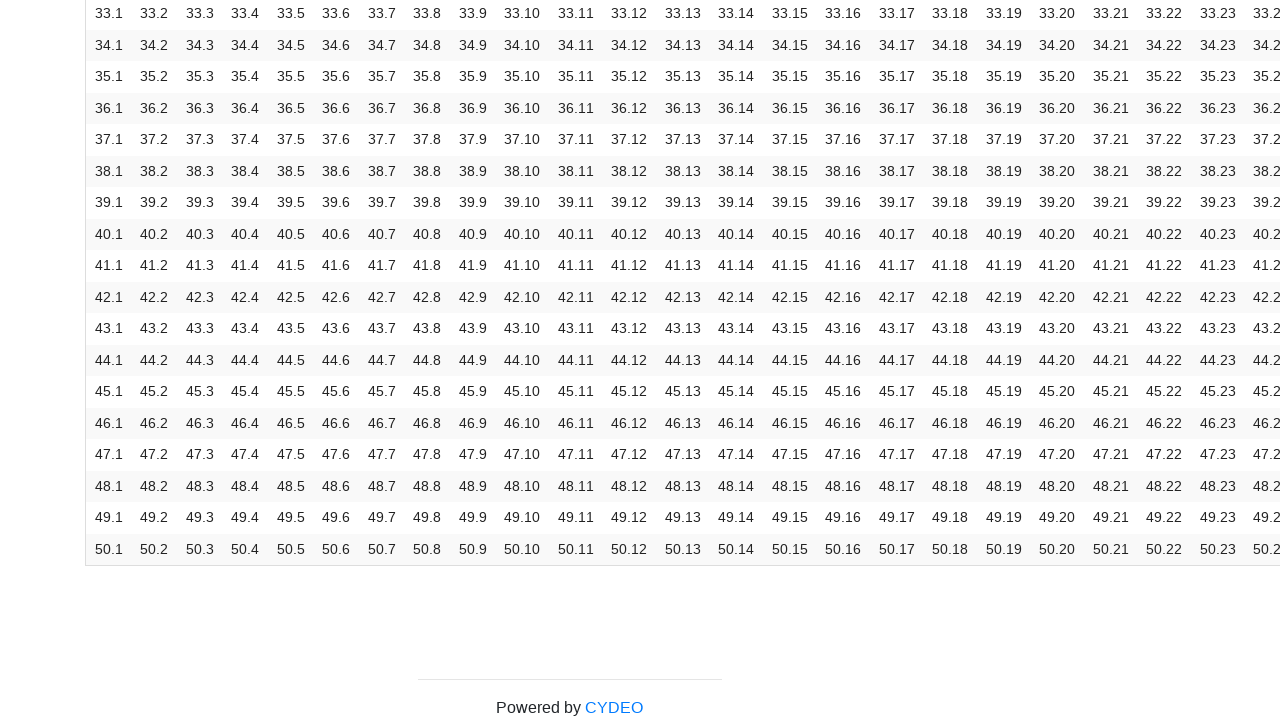

Waited 2 seconds to observe scroll effect
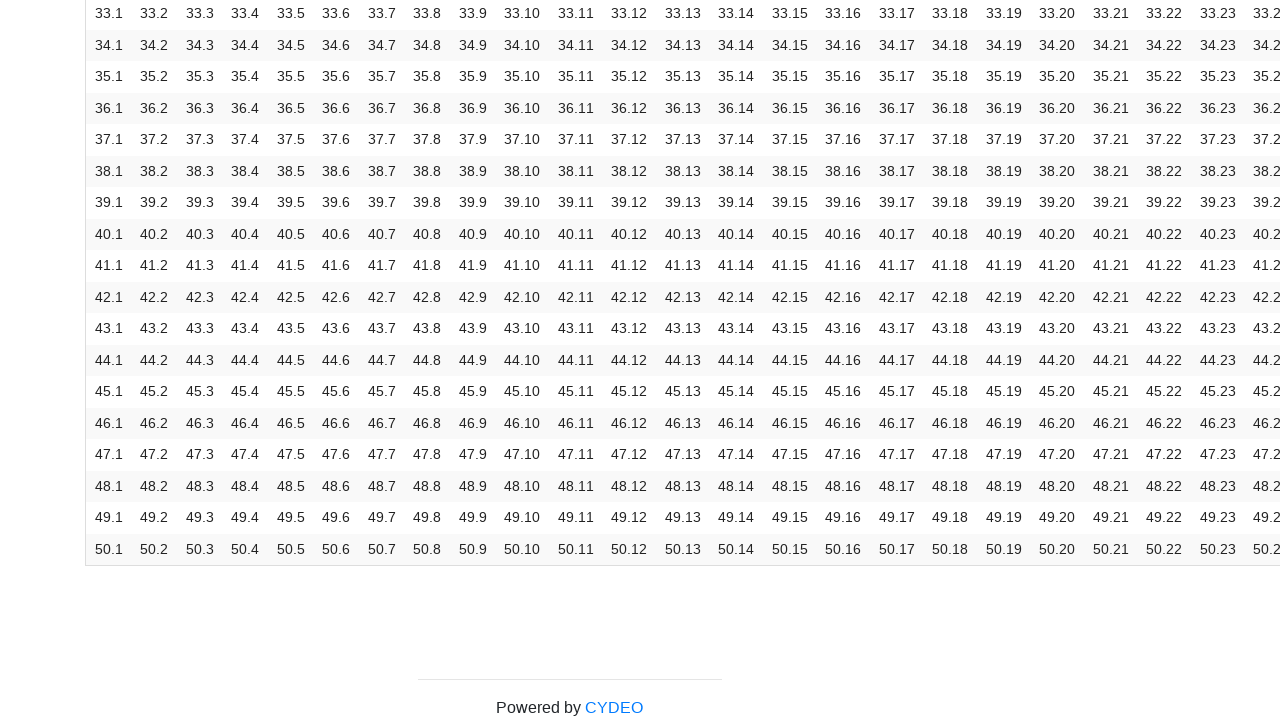

Scrolled back up to Home link at the top of the page
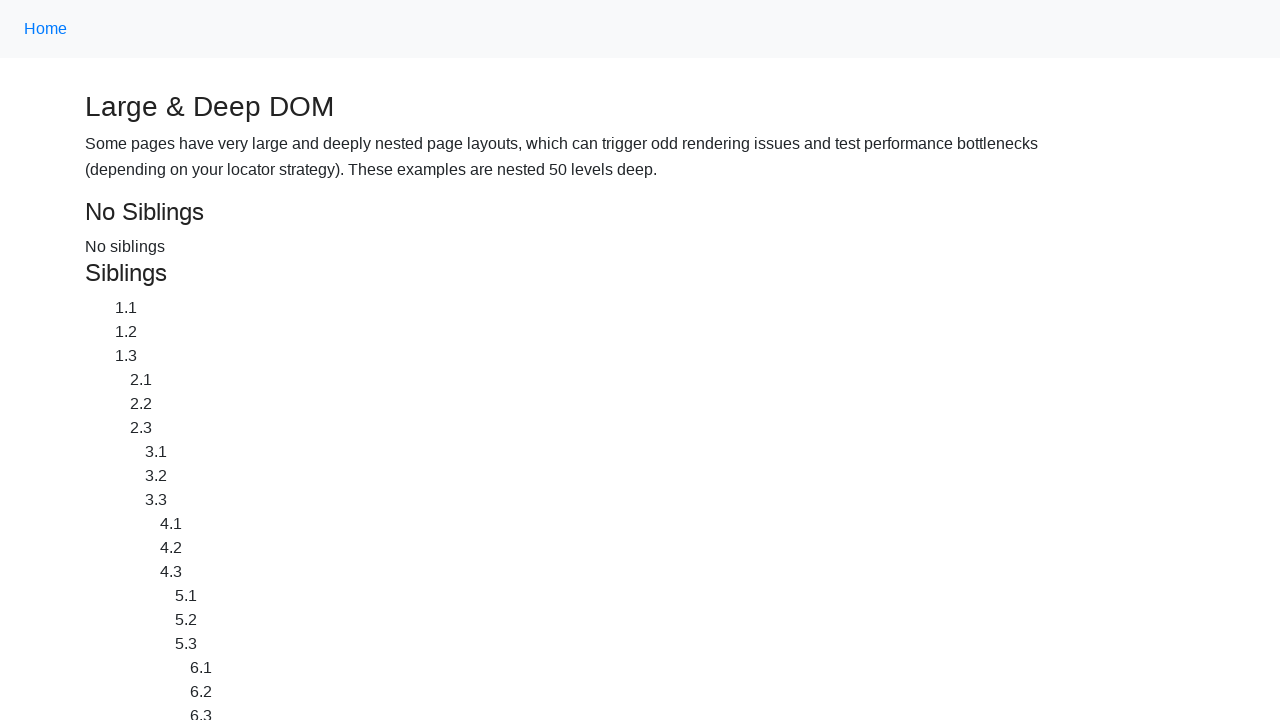

Waited 2 seconds to observe scroll effect
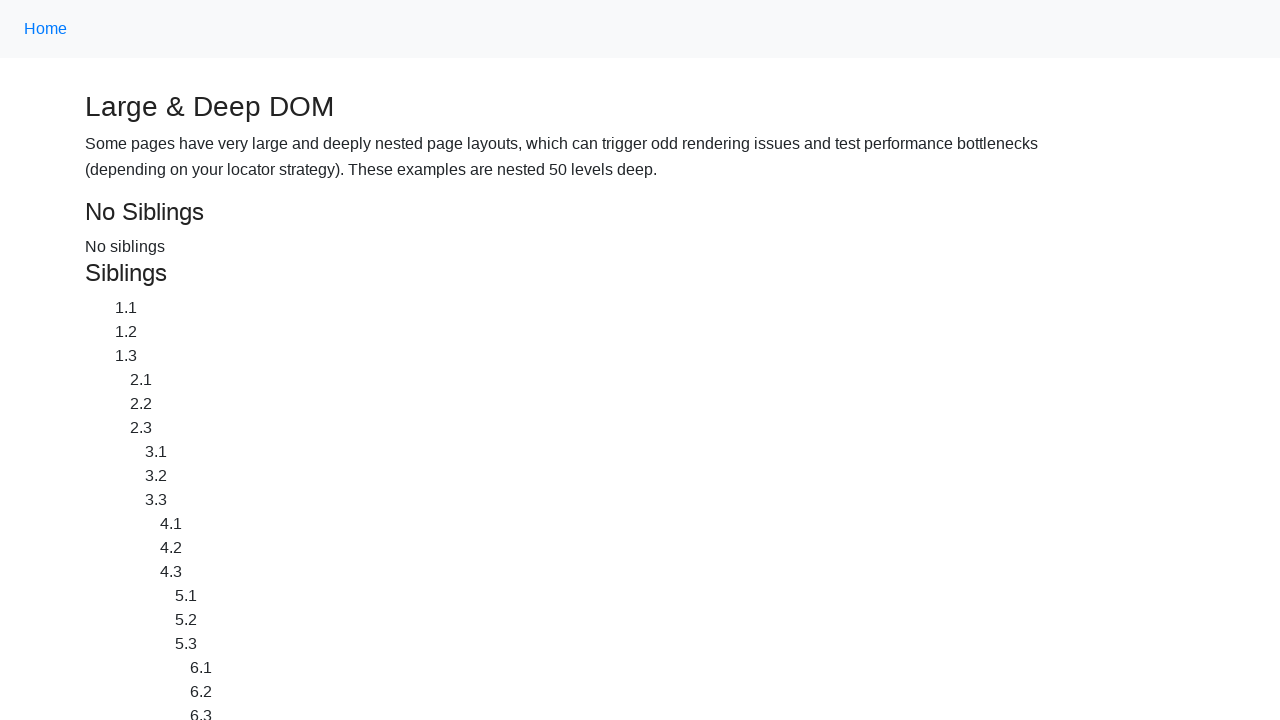

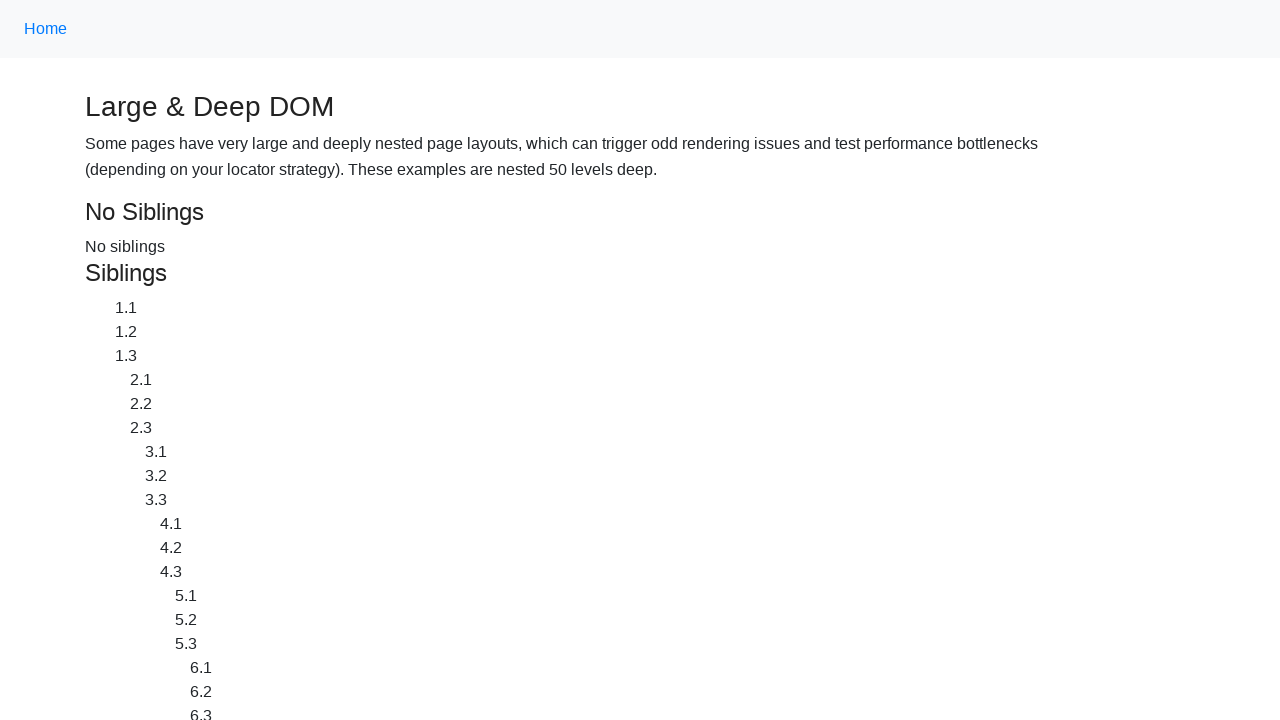